Tests a math challenge form by reading a value from the page, calculating the answer using a mathematical formula (log of absolute value of 12*sin(x)), filling in the result, checking required checkboxes, and submitting the form.

Starting URL: https://suninjuly.github.io/math.html

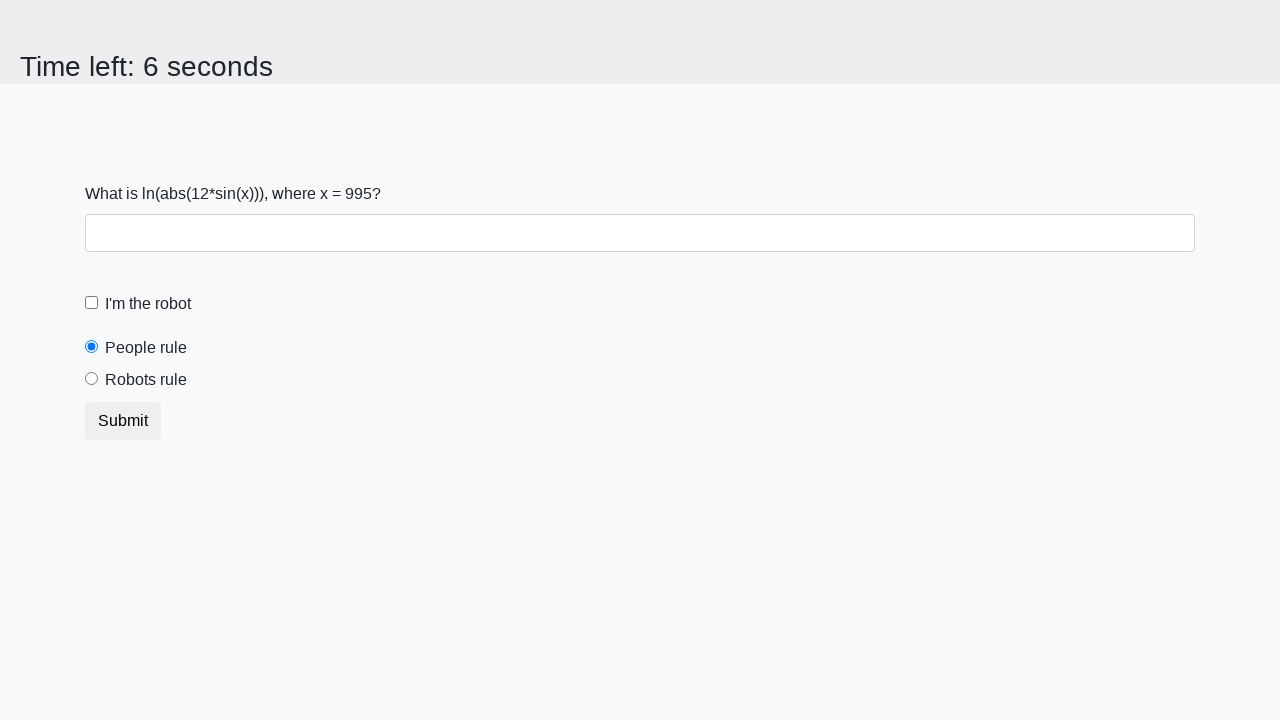

Navigated to math challenge page
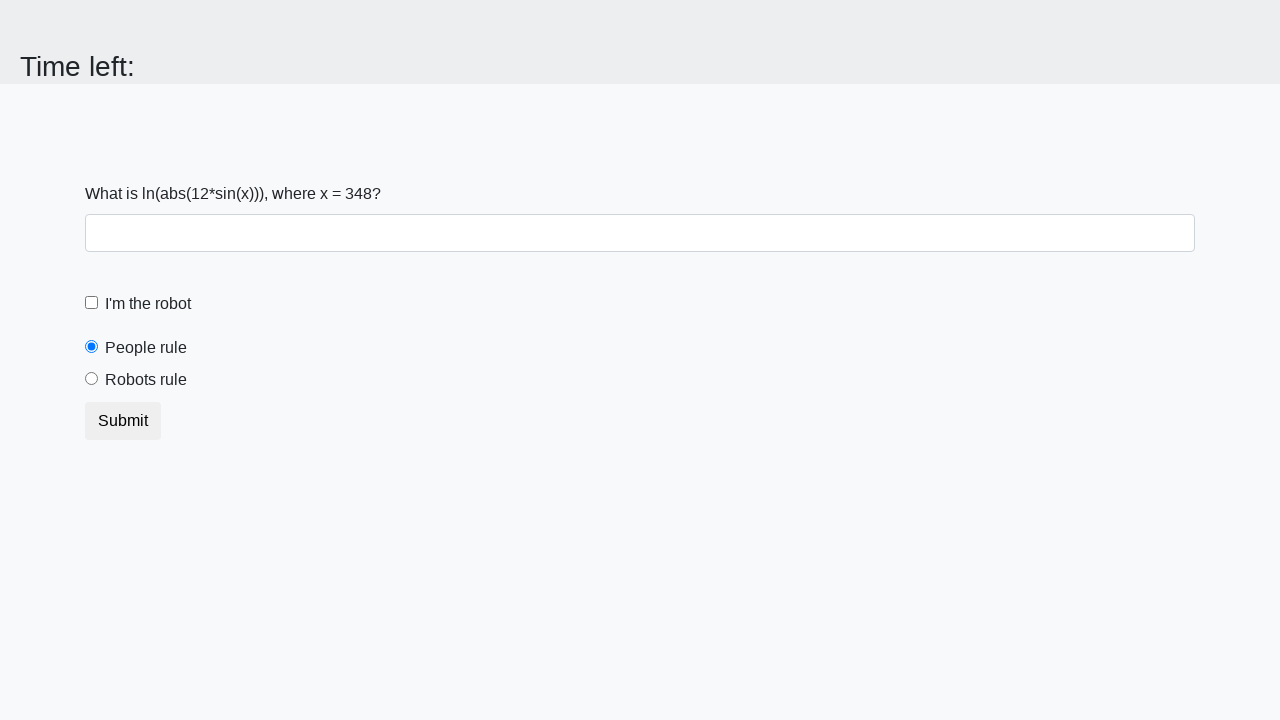

Located x value element
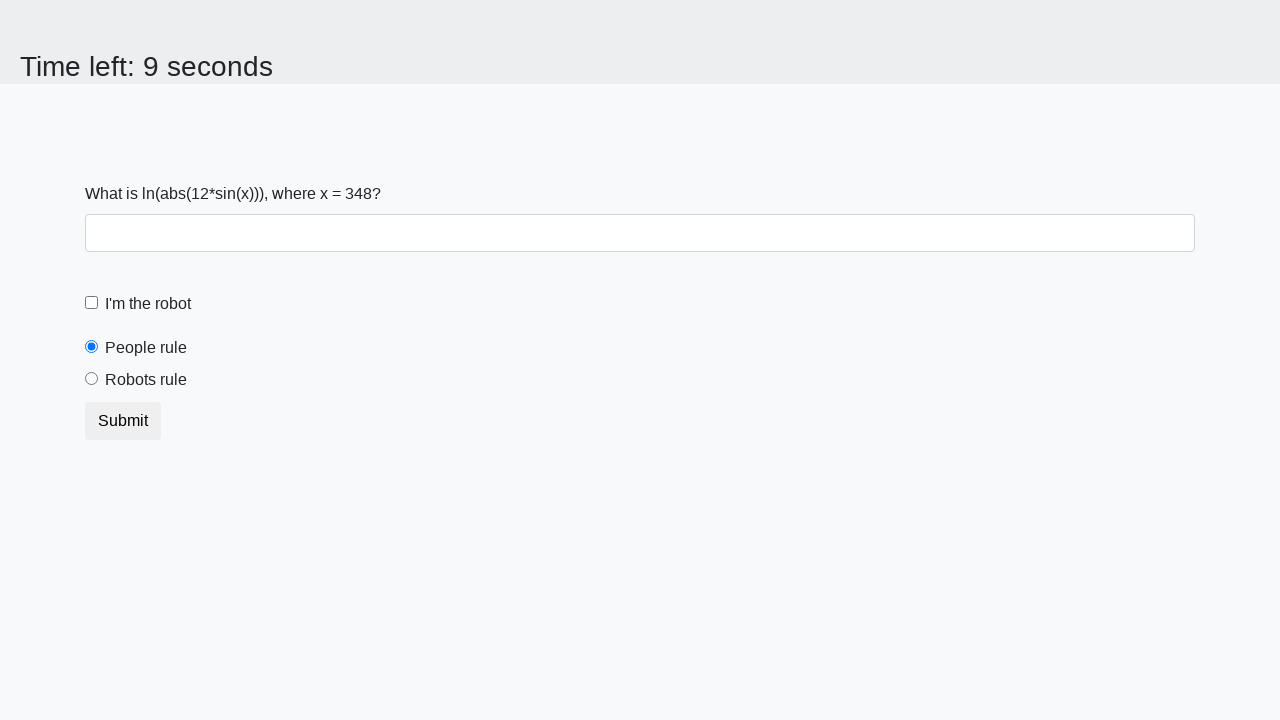

Read x value from page: 348
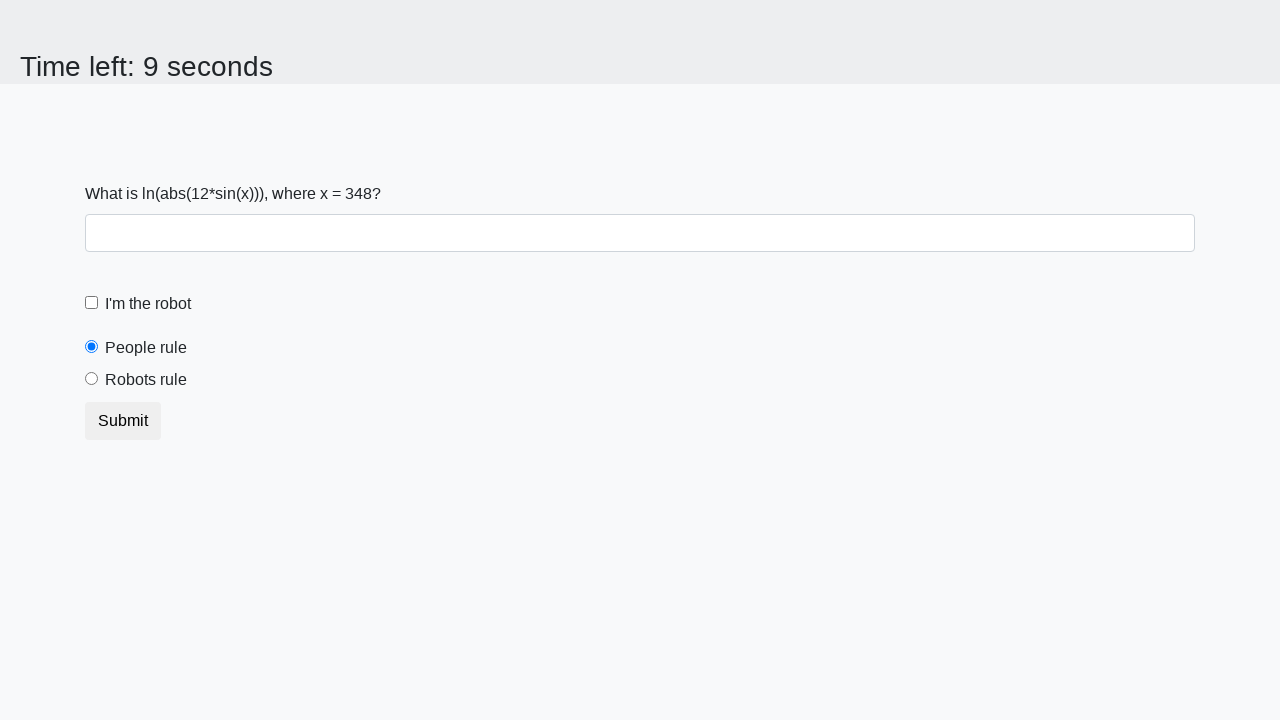

Calculated answer using formula log(abs(12*sin(348))): 2.06478039923112
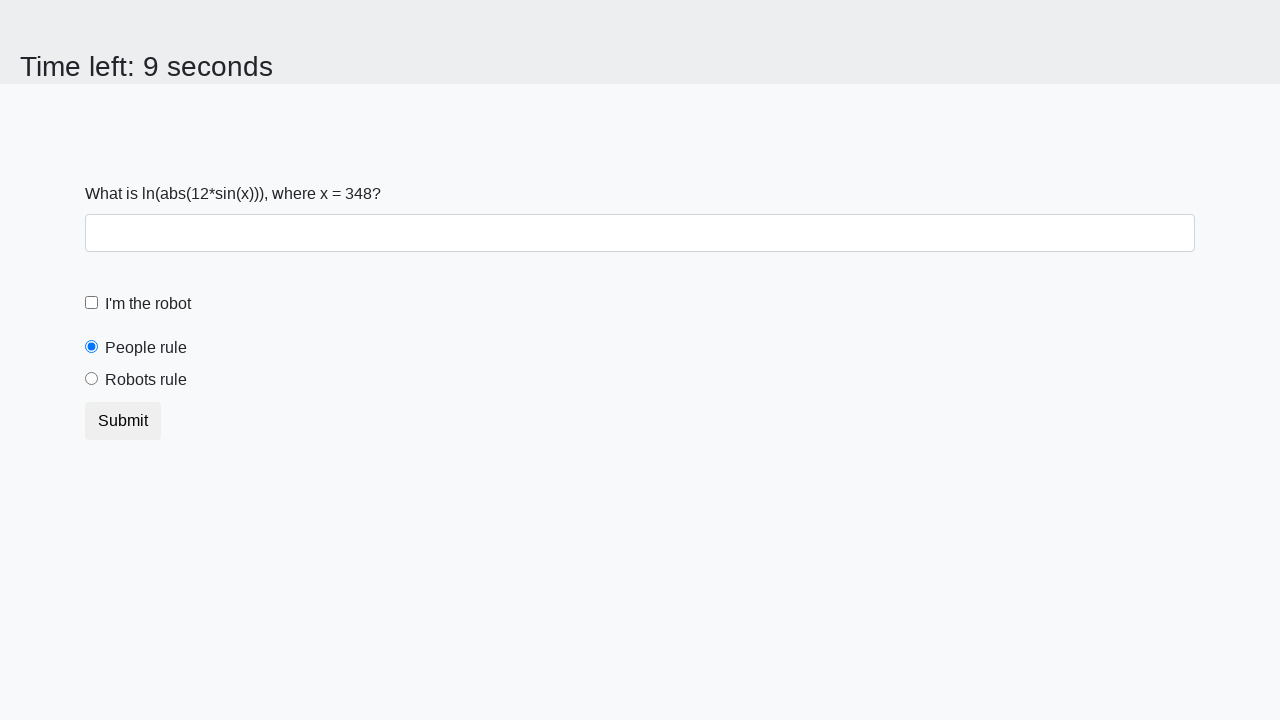

Filled answer field with calculated value: 2.06478039923112 on #answer
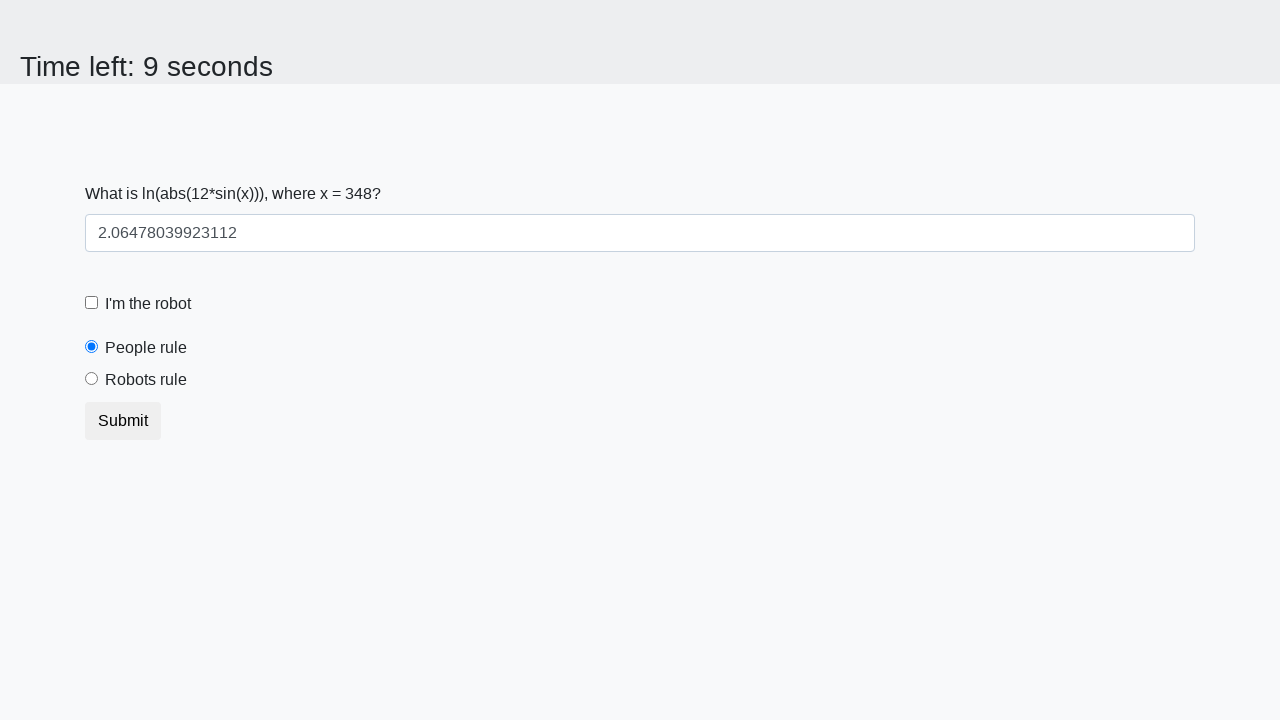

Clicked robot checkbox at (92, 303) on #robotCheckbox
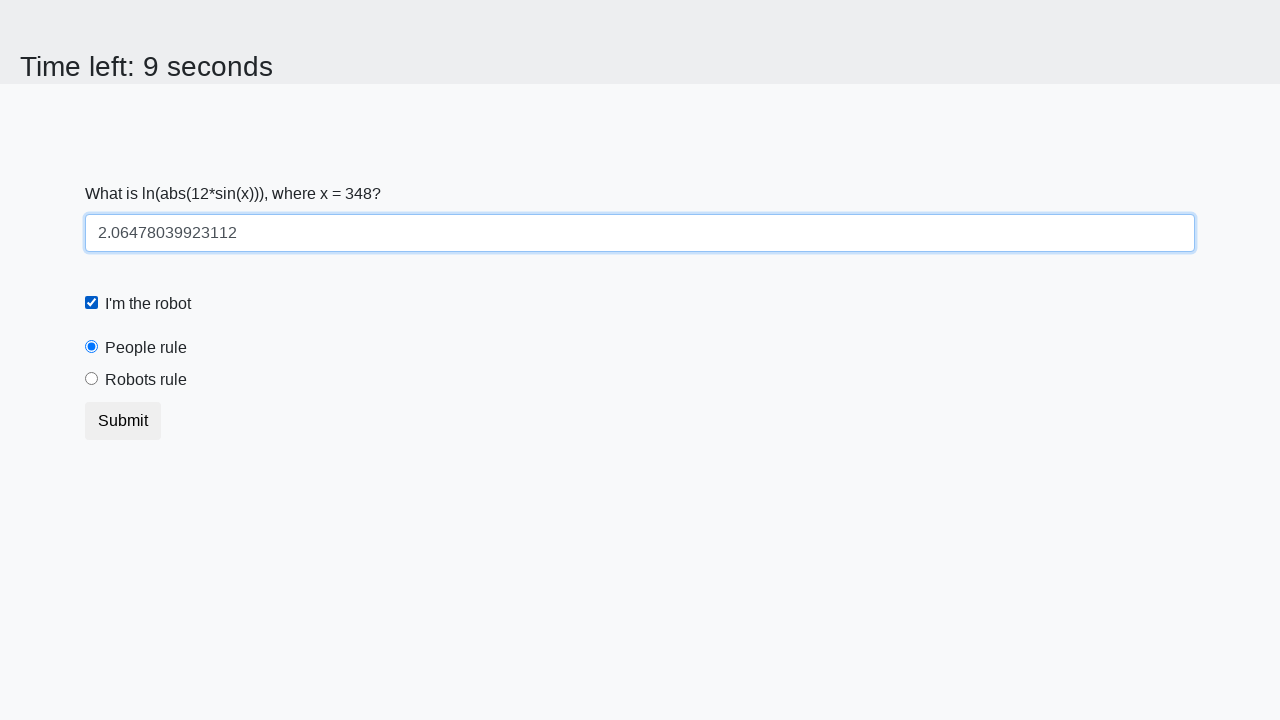

Clicked robots rule checkbox at (92, 379) on #robotsRule
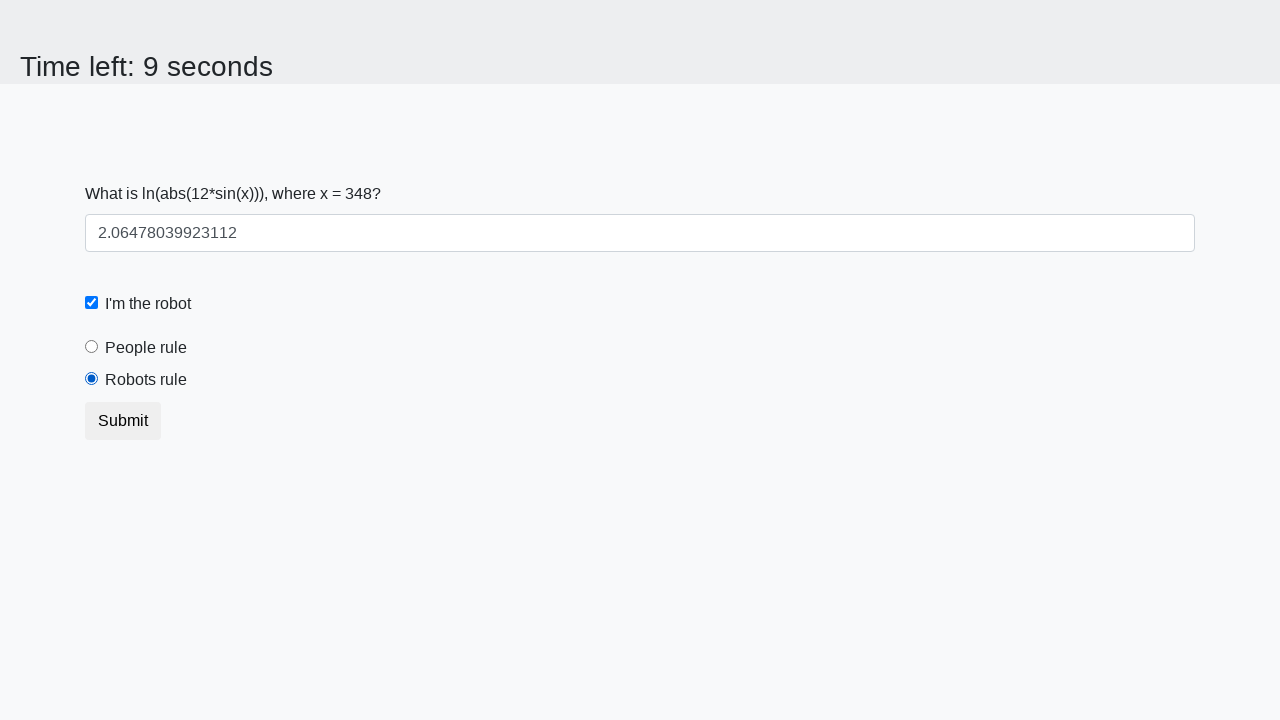

Clicked submit button to complete form at (123, 421) on button.btn
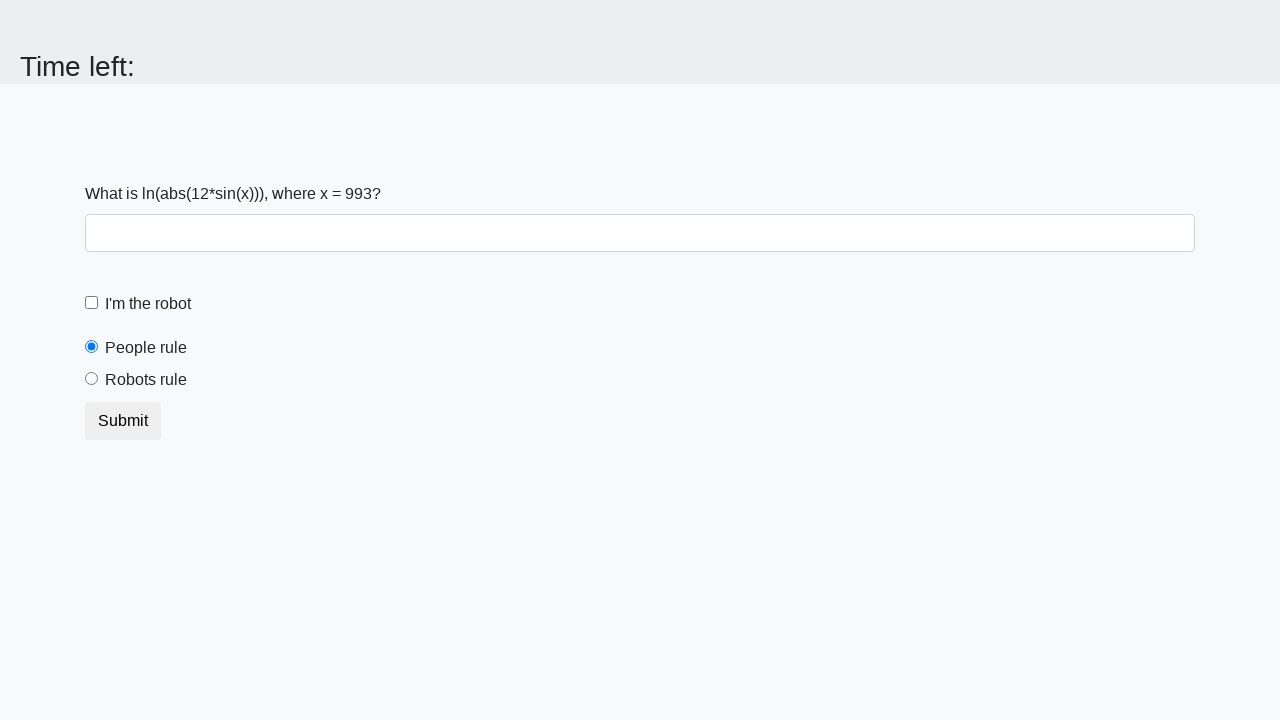

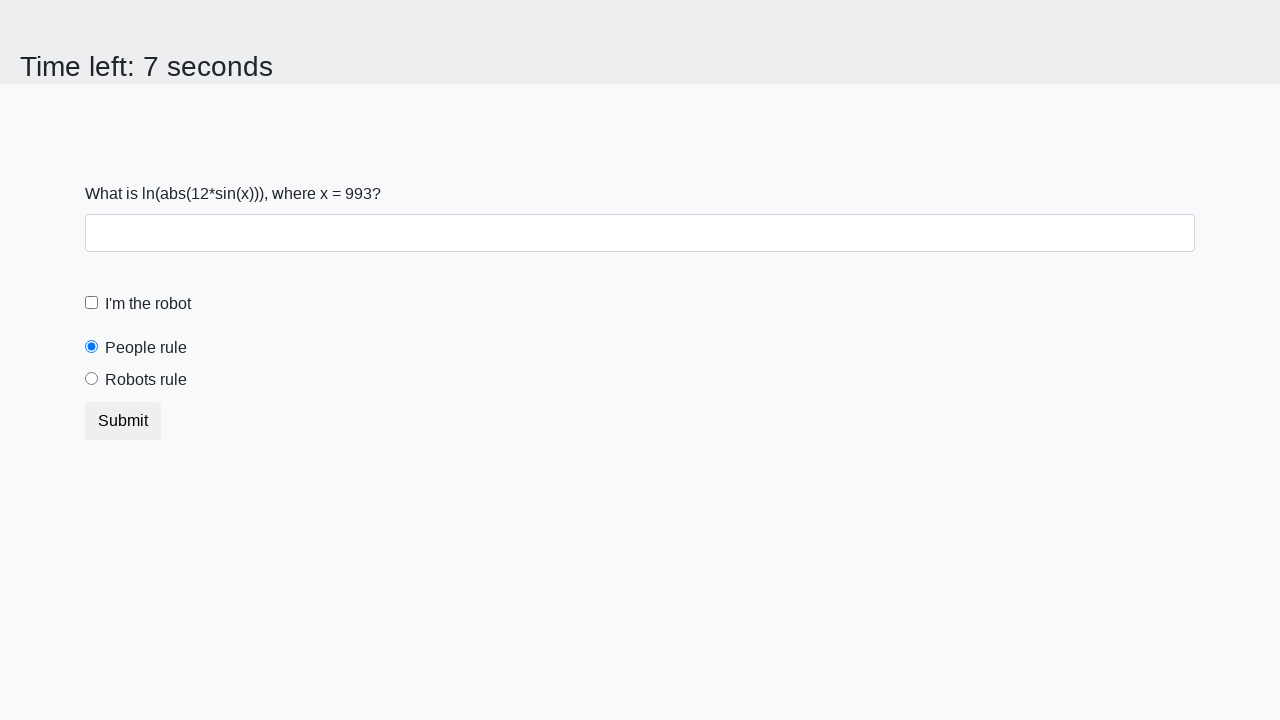